Tests table sorting functionality by clicking on the Last Name column header and verifying the data is displayed correctly

Starting URL: https://the-internet.herokuapp.com/tables

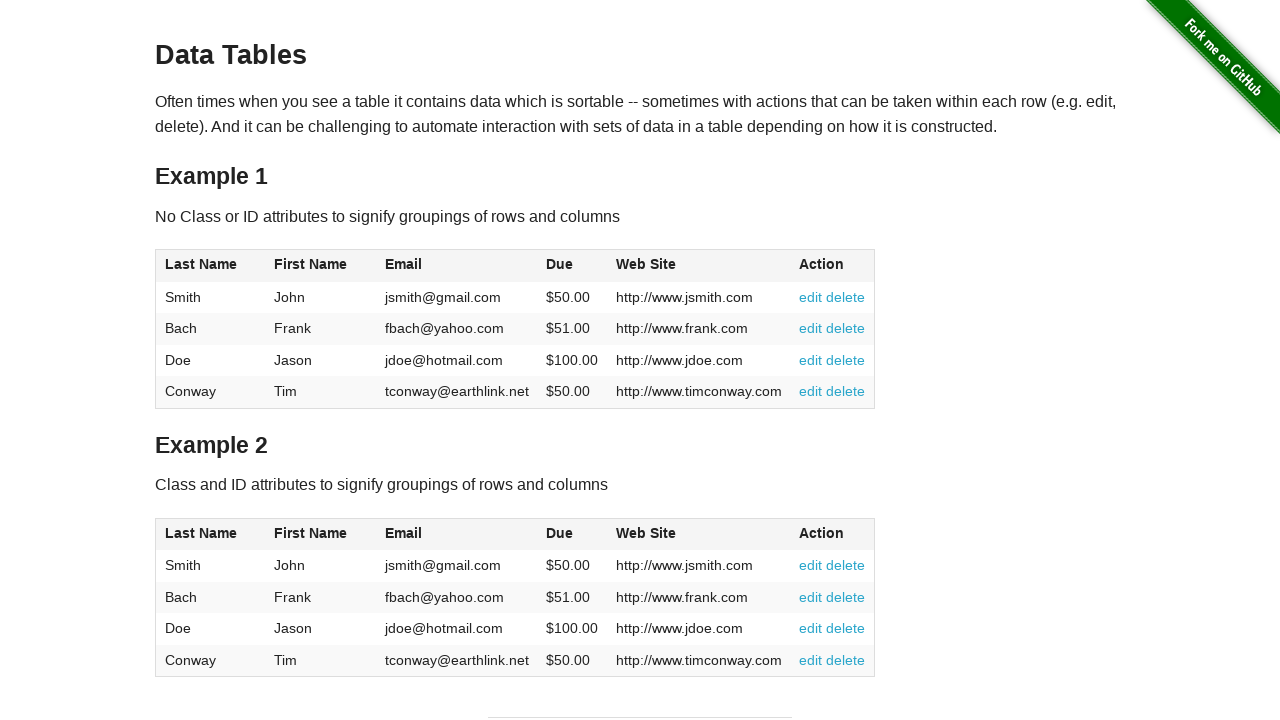

Clicked on Last Name column header to sort the table at (201, 264) on xpath=//table[@id='table1']//span[text()='Last Name']
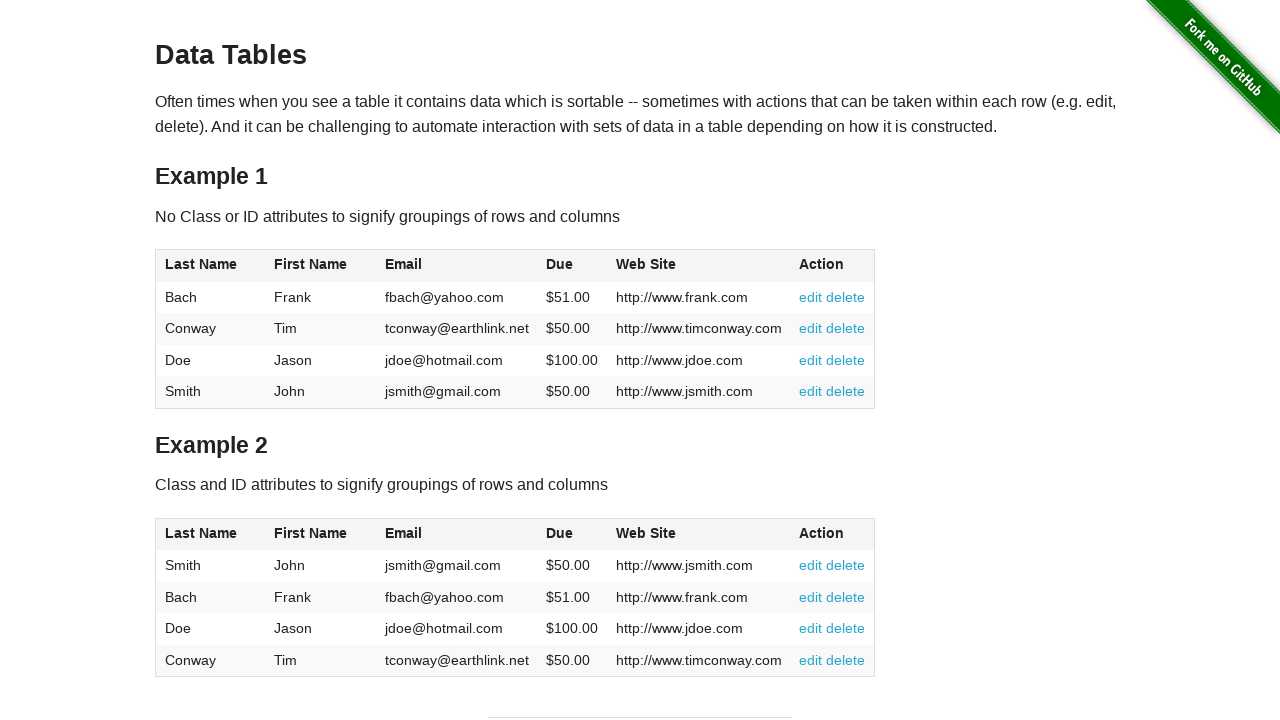

Waited 1000ms for table to sort
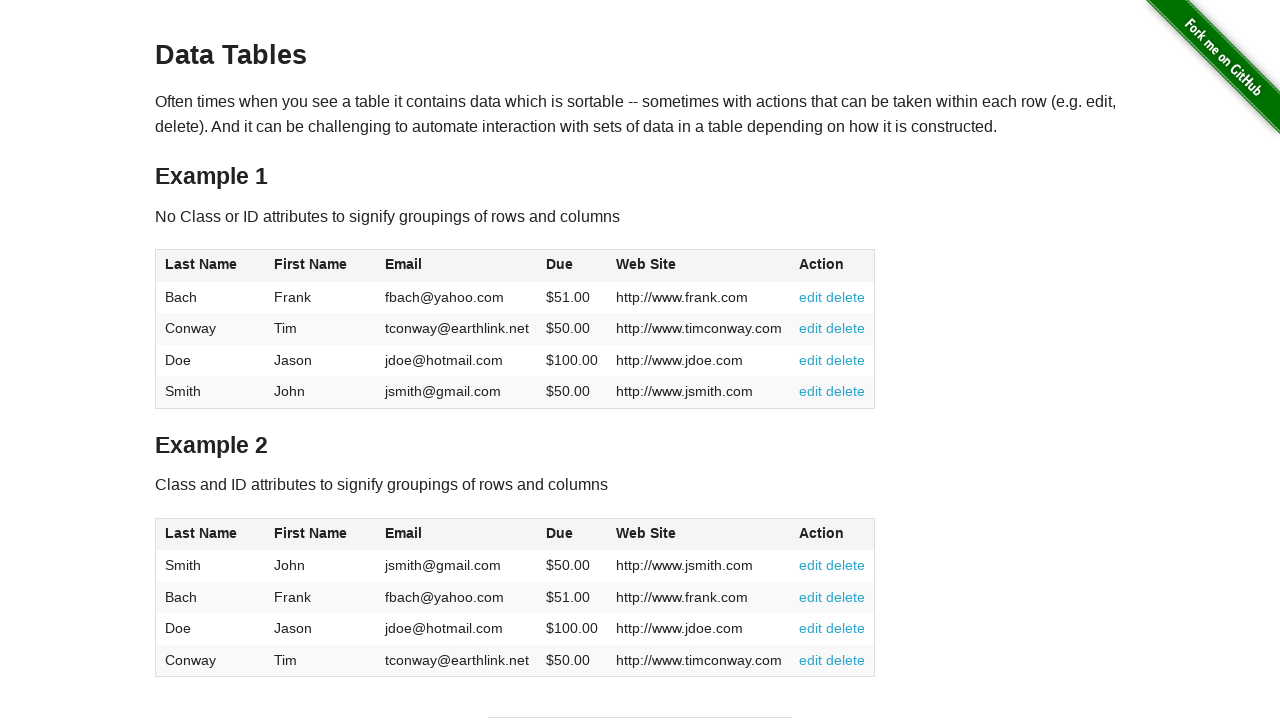

Verified that table rows are present after sorting
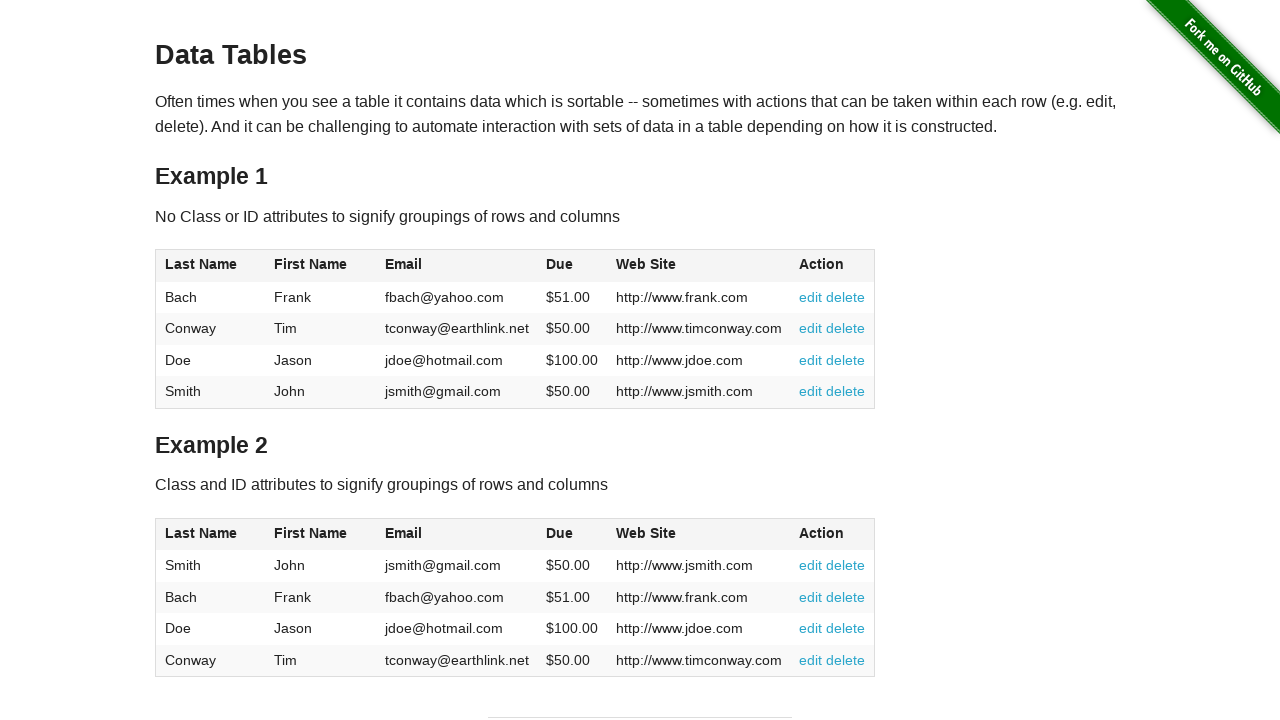

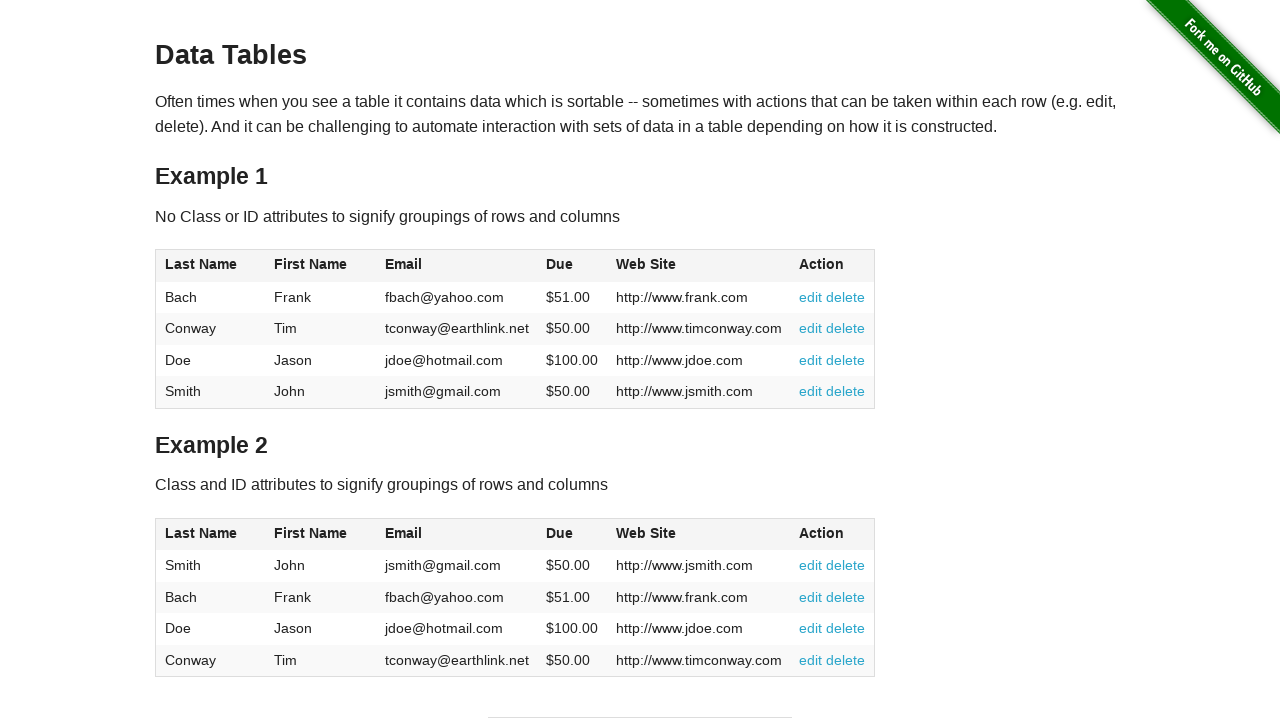